Navigates to the Progress Bar component documentation page and verifies the h1 heading text

Starting URL: https://flowbite-svelte.com/docs/components/progress

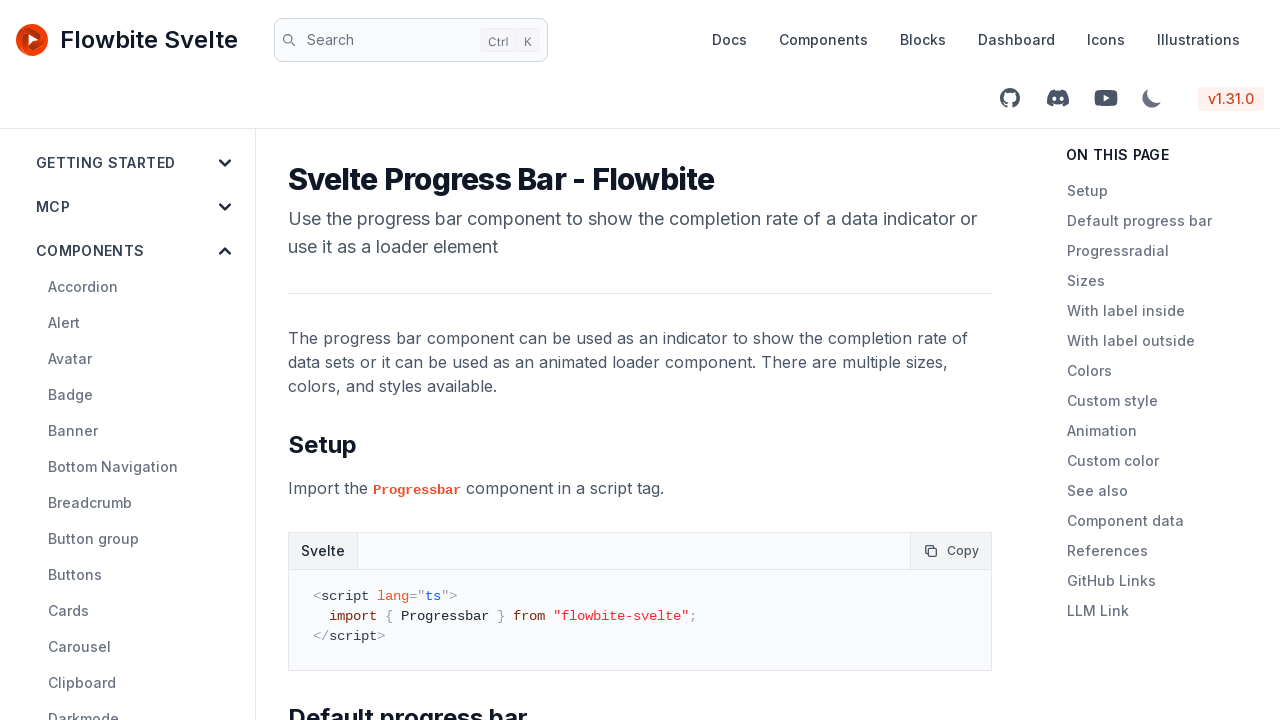

Navigated to Progress Bar component documentation page
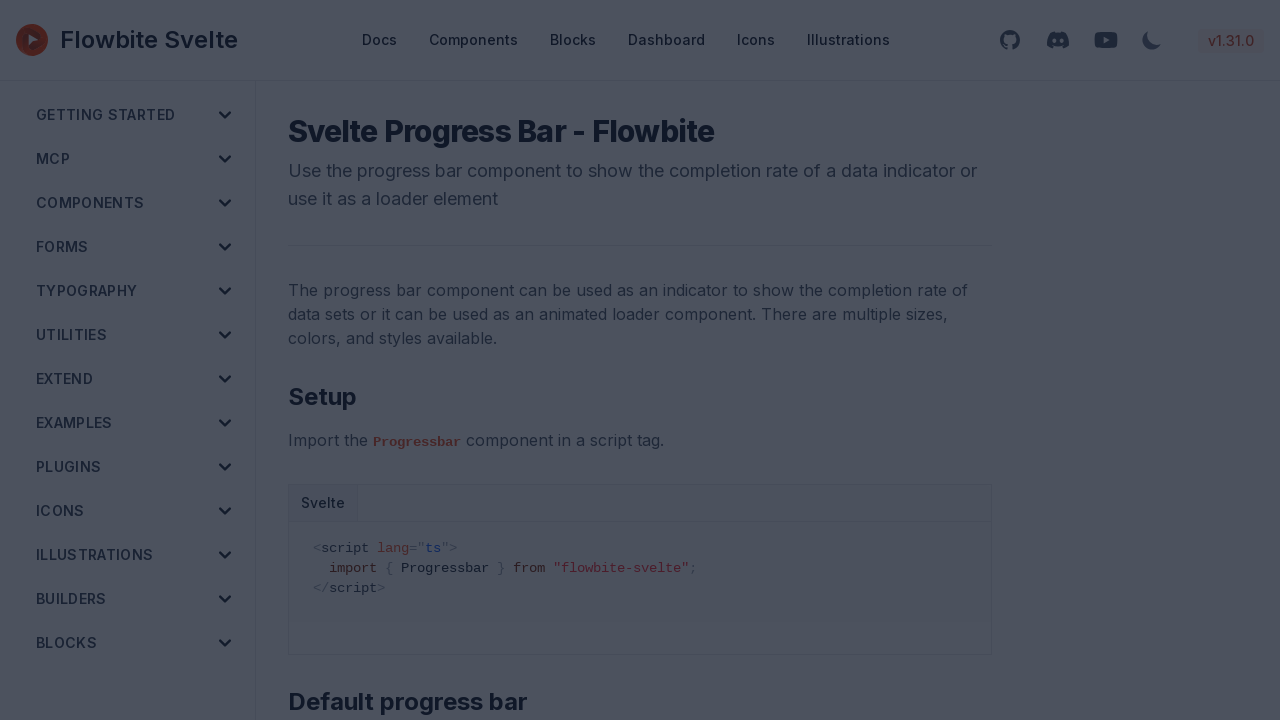

H1 heading element loaded
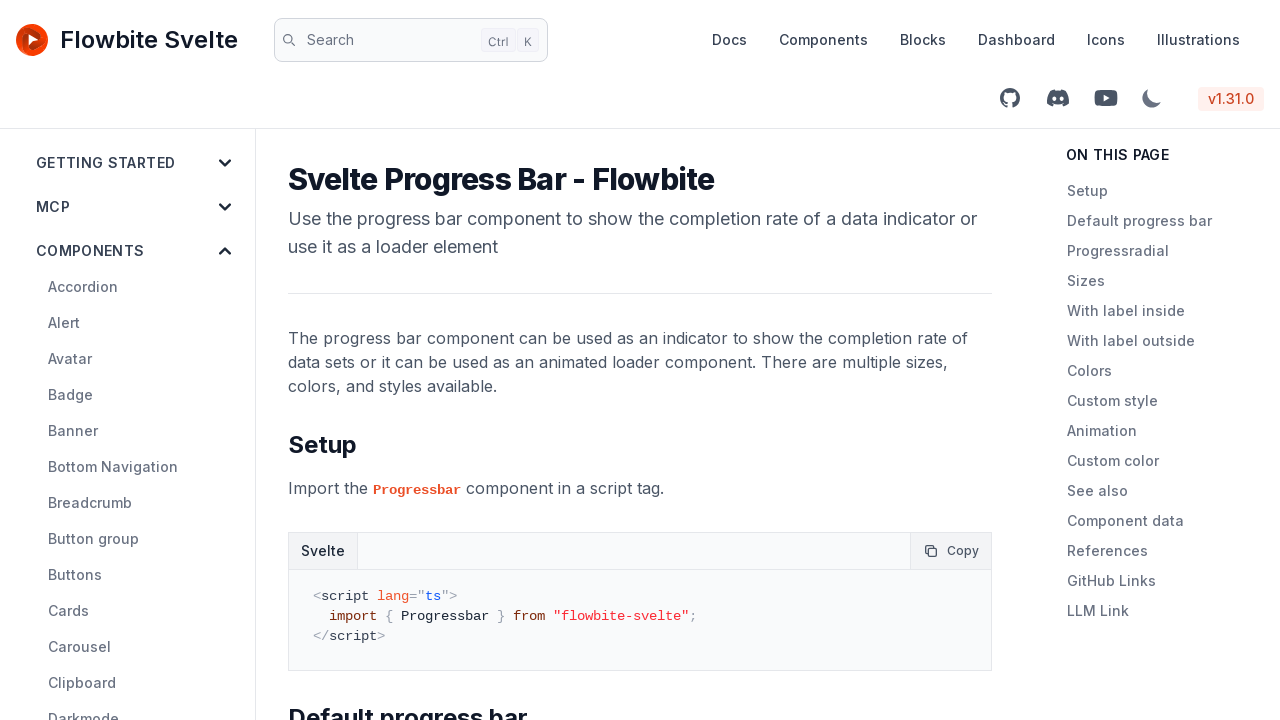

Verified h1 heading text matches 'Svelte Progress Bar - Flowbite'
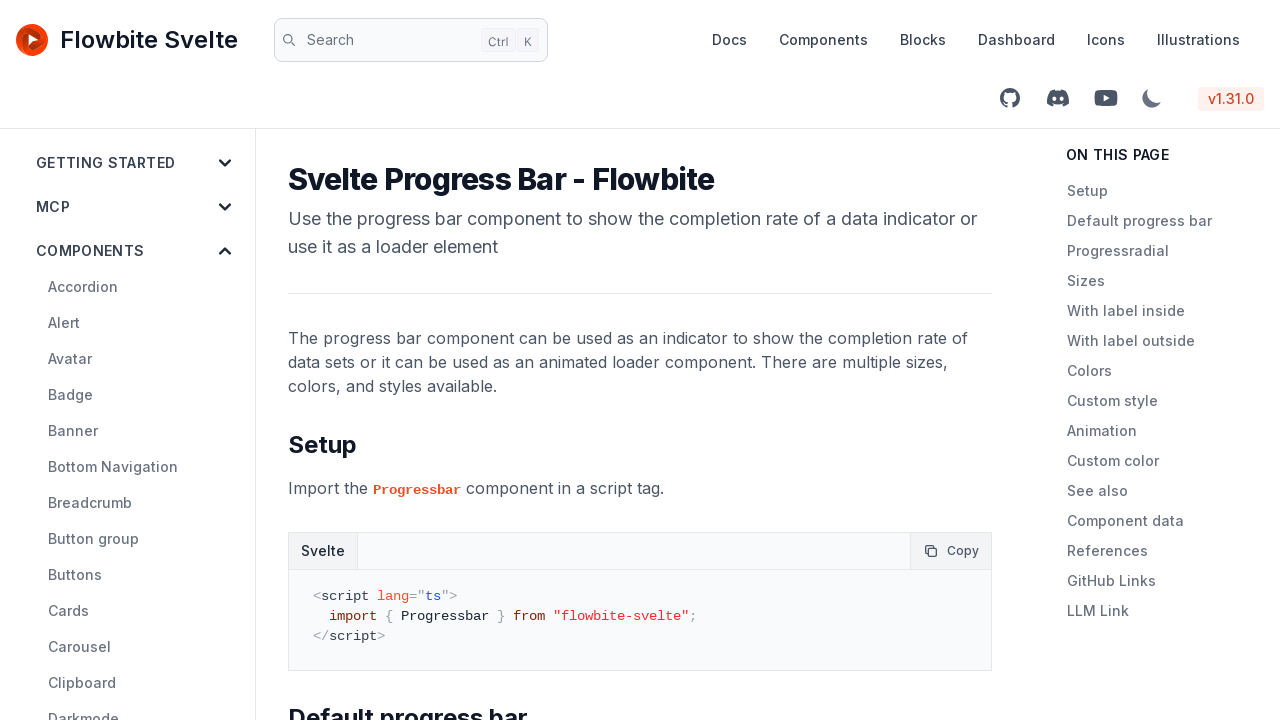

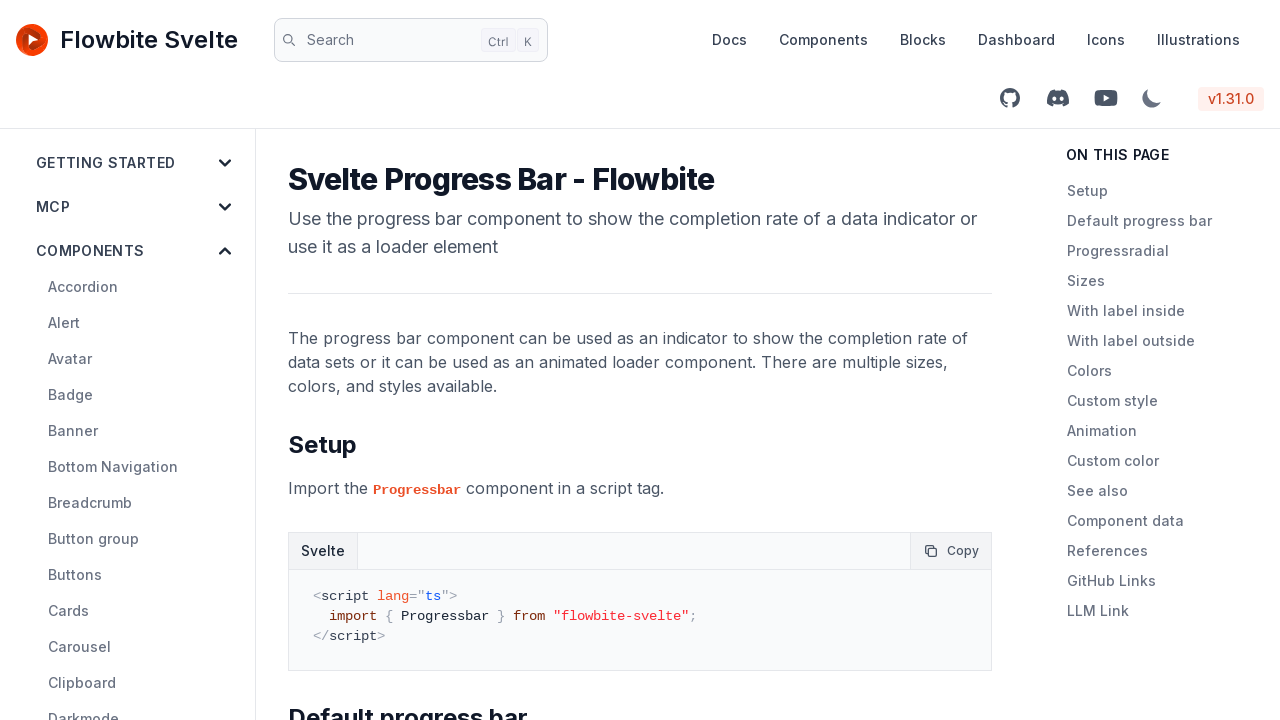